Opens Text Box section, fills all form fields with test data, and submits the form to verify output is displayed.

Starting URL: https://demoqa.com/elements

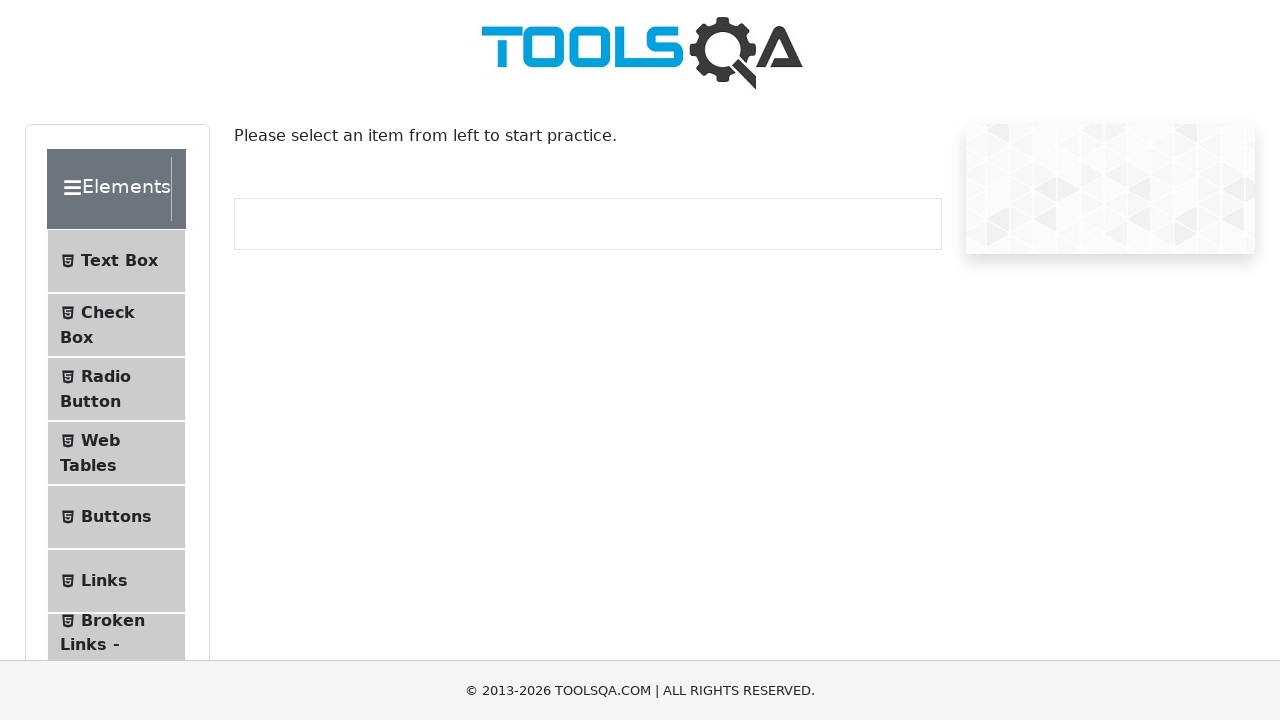

Clicked on Text Box menu at (119, 261) on internal:text="Text Box"i
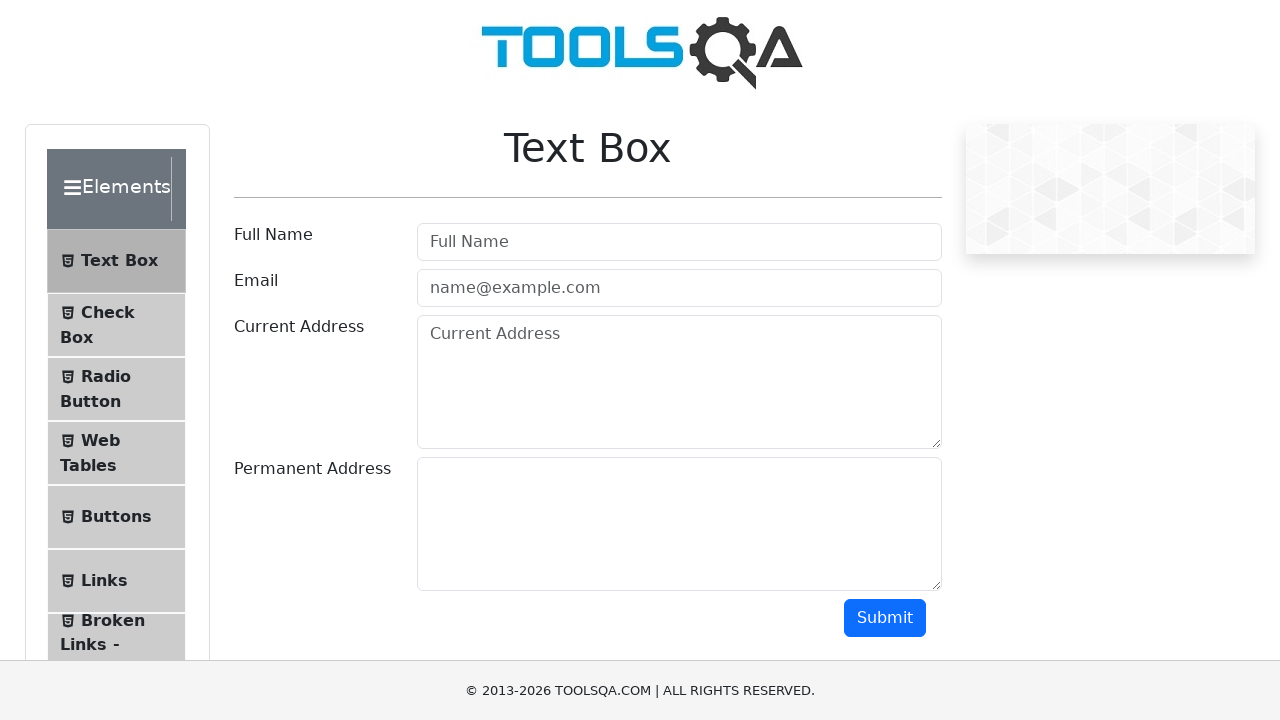

Filled Full Name field with 'test name' on internal:attr=[placeholder="Full Name"i]
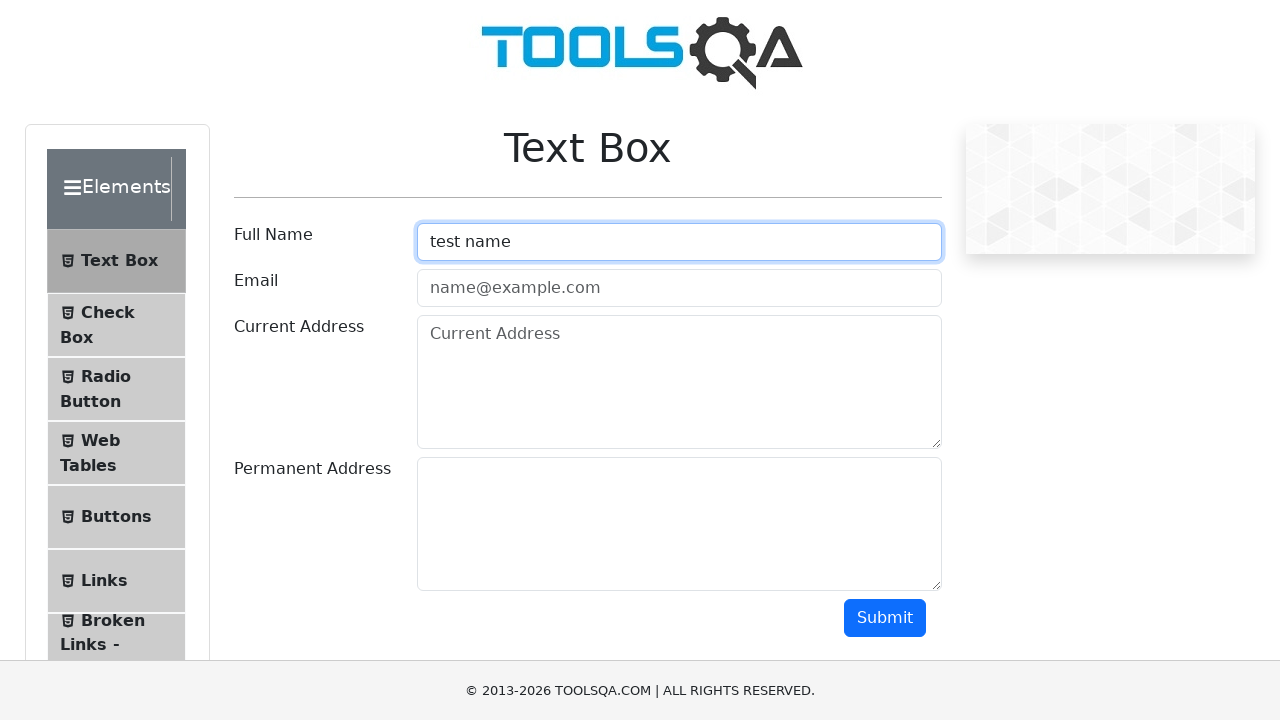

Verified Full Name field contains 'test name'
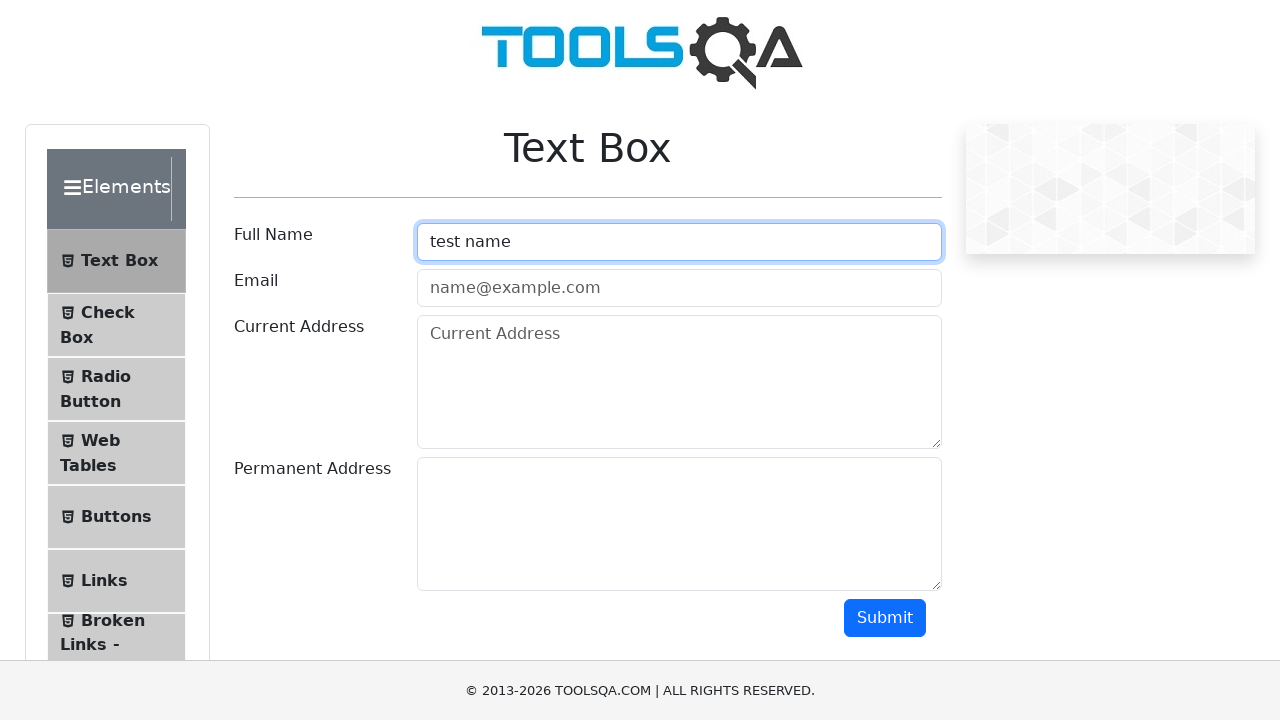

Filled Email field with 'test.email@test.com' on internal:attr=[placeholder="name@example.com"i]
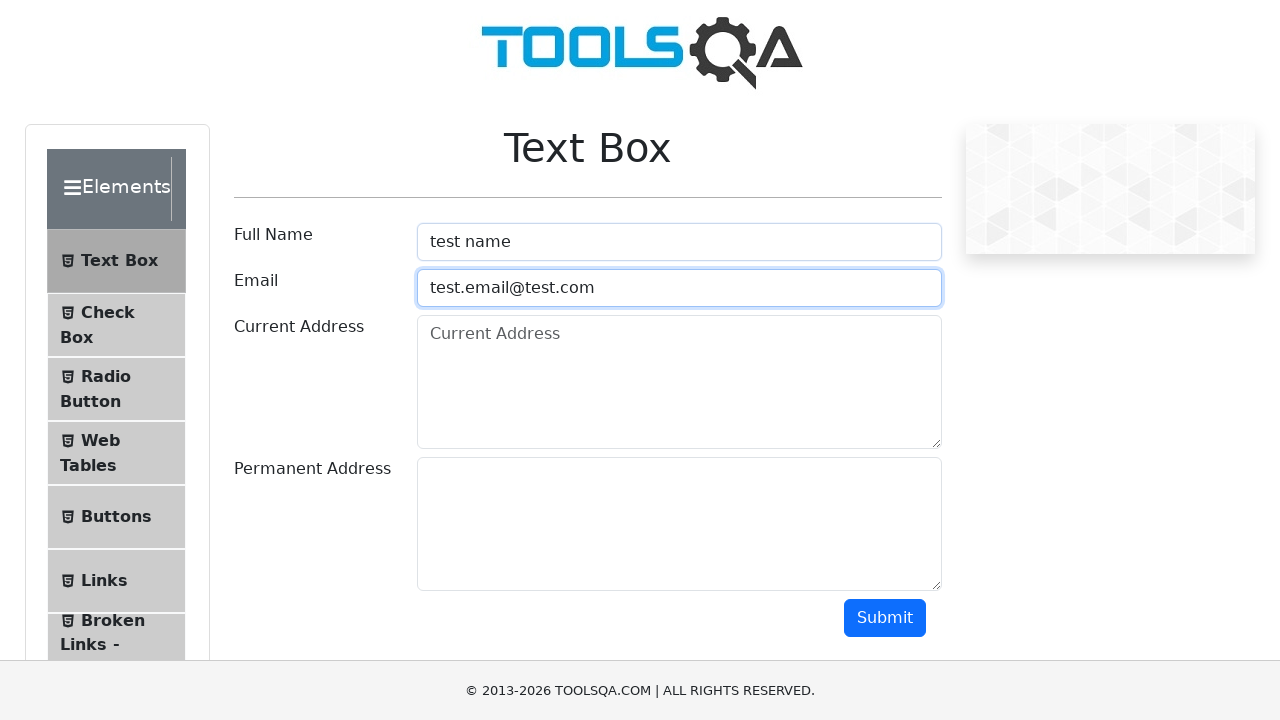

Verified Email field contains 'test.email@test.com'
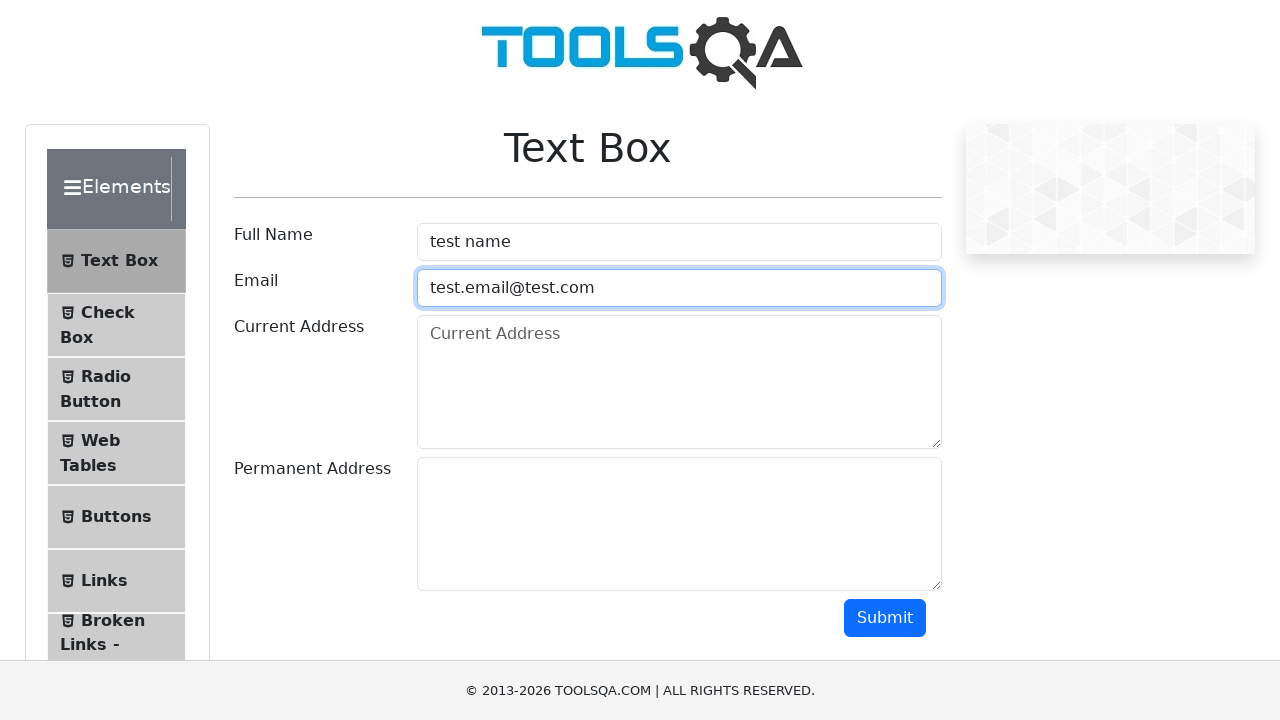

Filled Current Address field with 'test address' on internal:attr=[placeholder="Current Address"i]
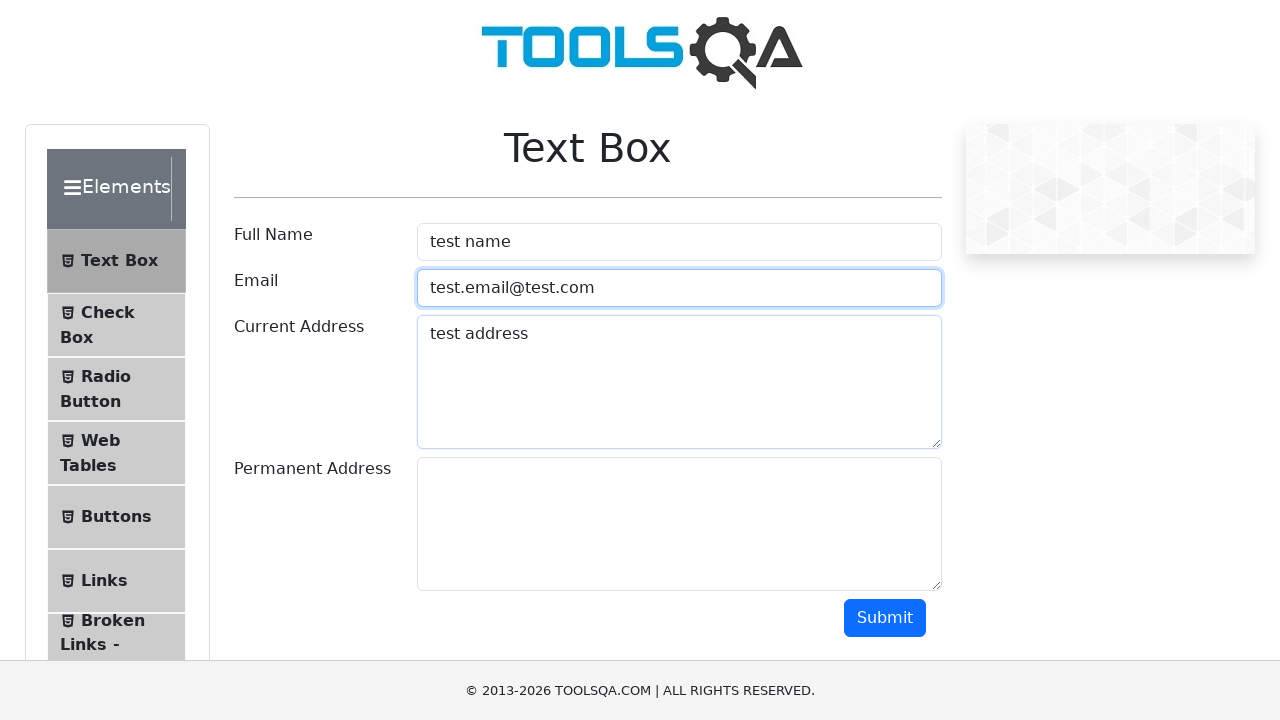

Verified Current Address field contains 'test address'
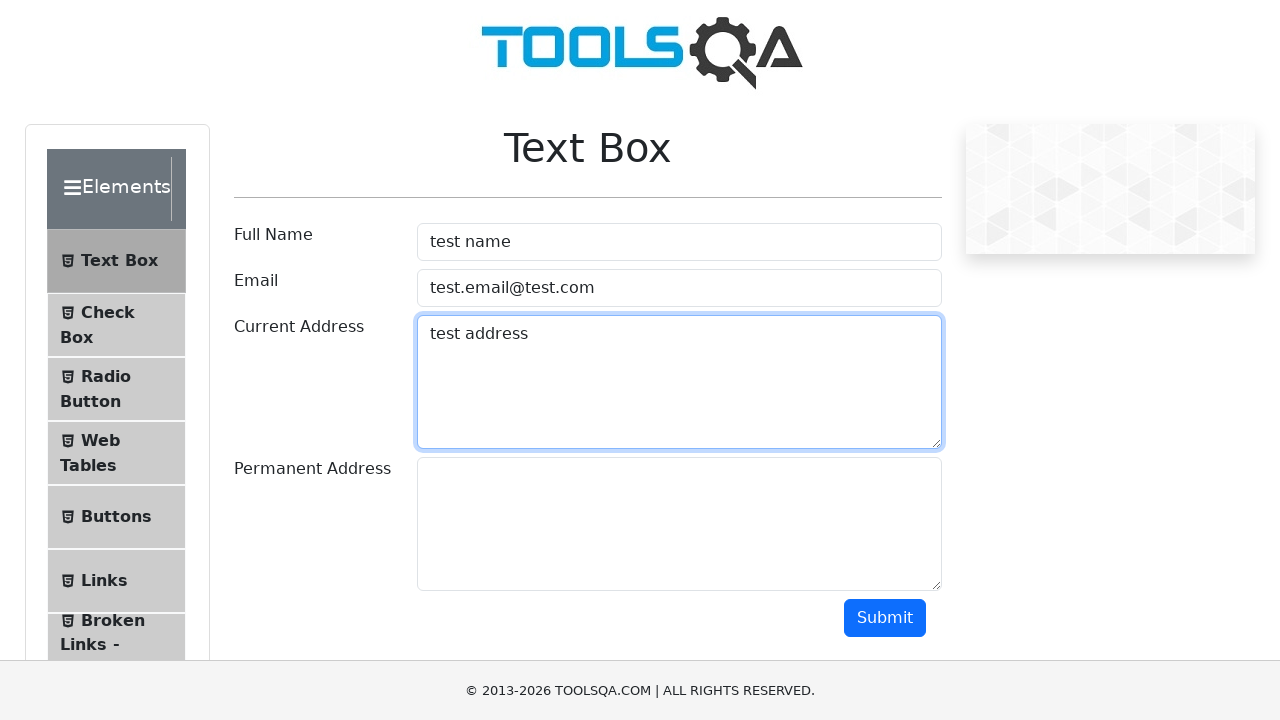

Filled Permanent Address field with 'permanent test address' on #permanentAddress
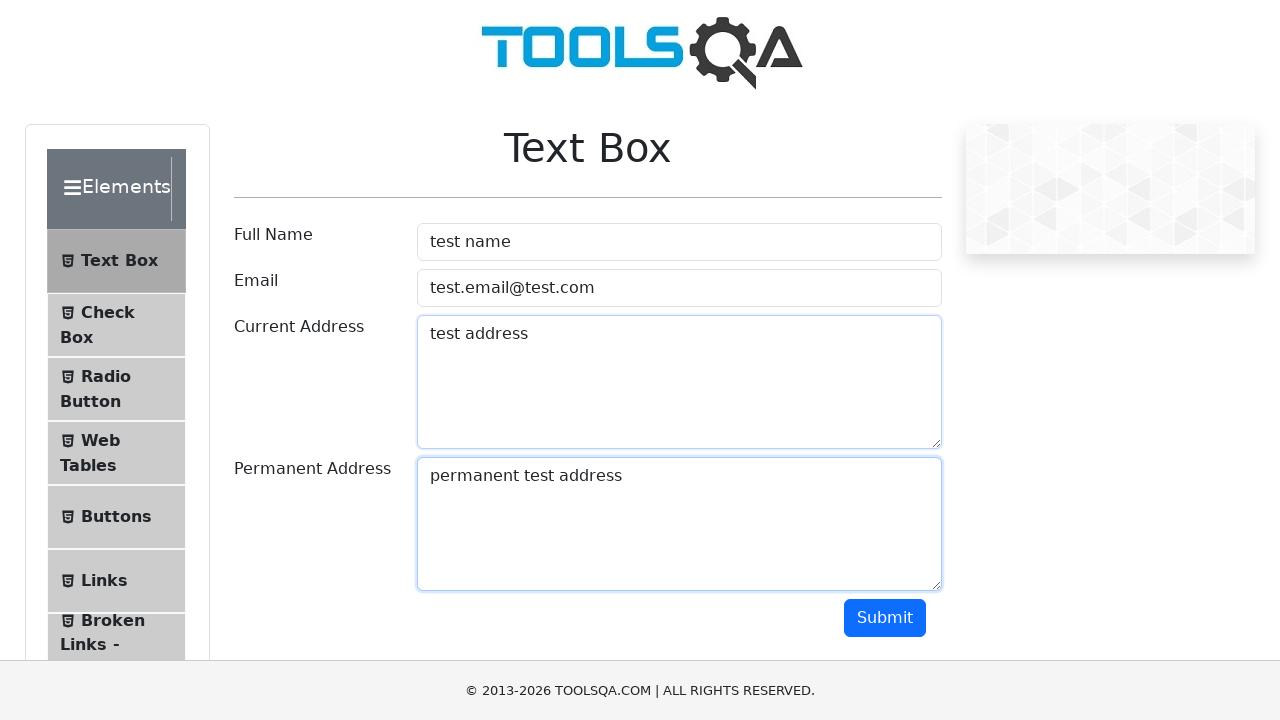

Verified Permanent Address field contains 'permanent test address'
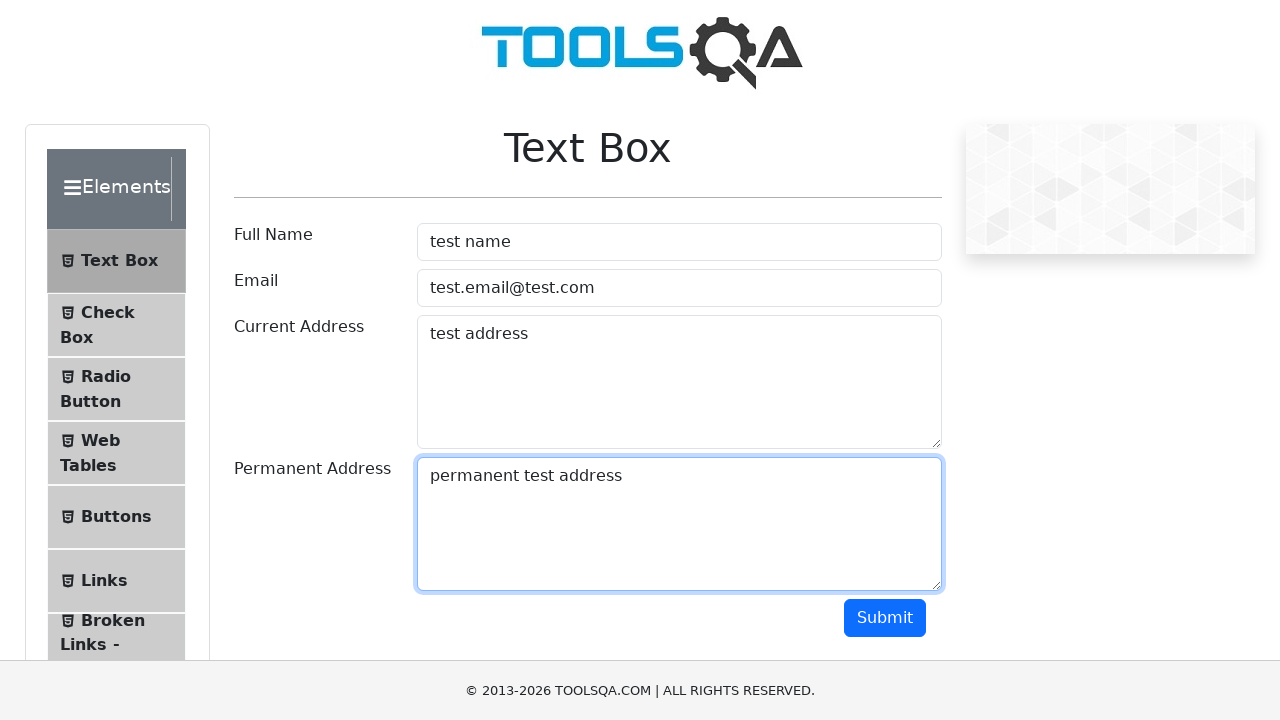

Verified output section is hidden
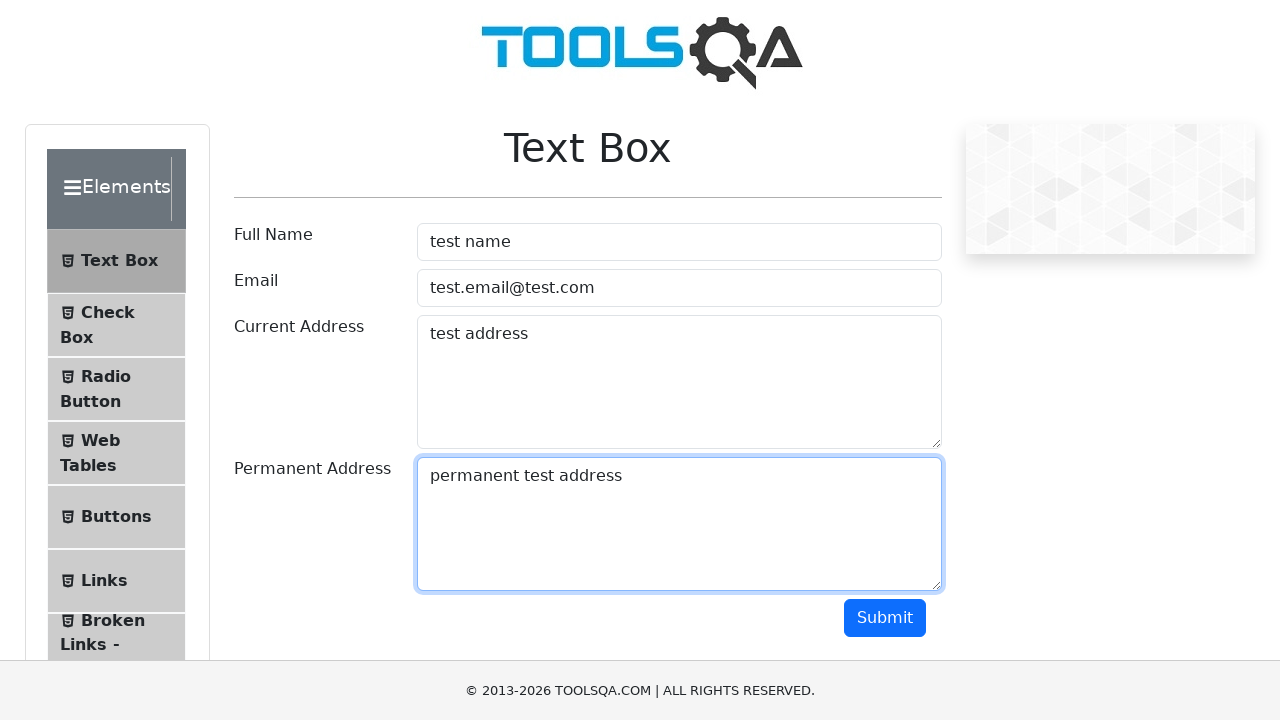

Clicked Submit button at (885, 618) on .btn-primary
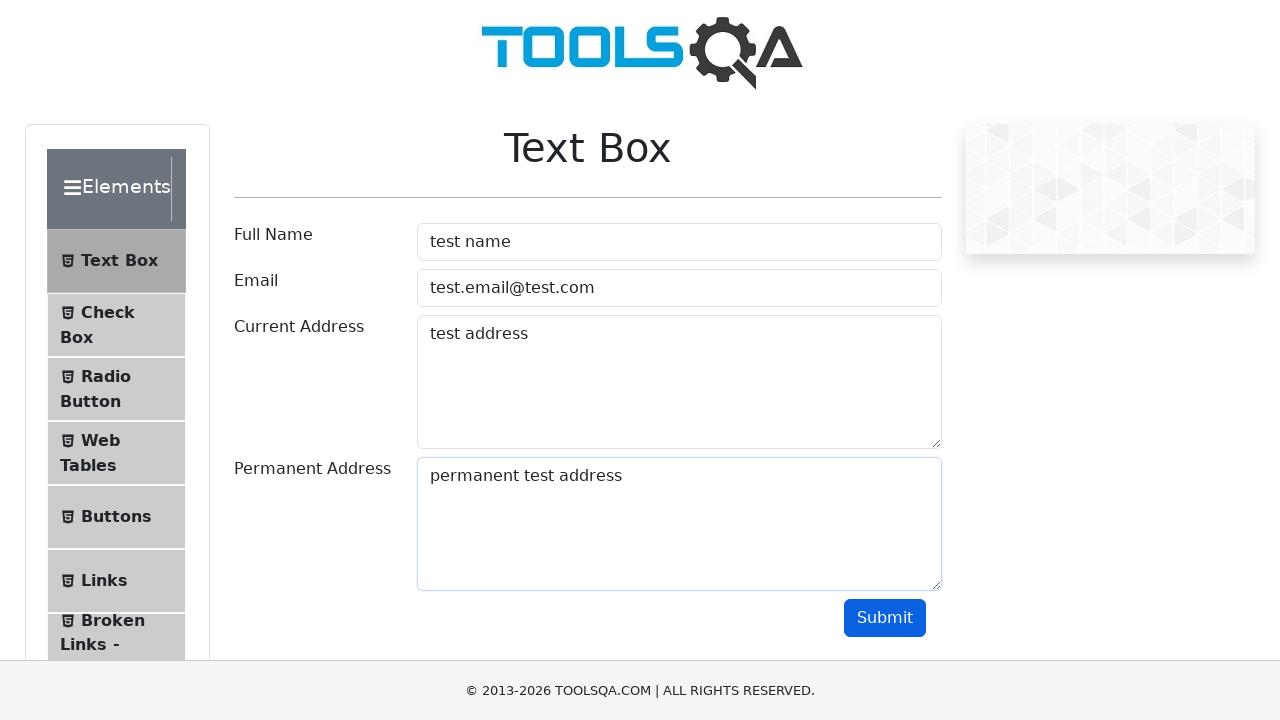

Verified output section is now visible
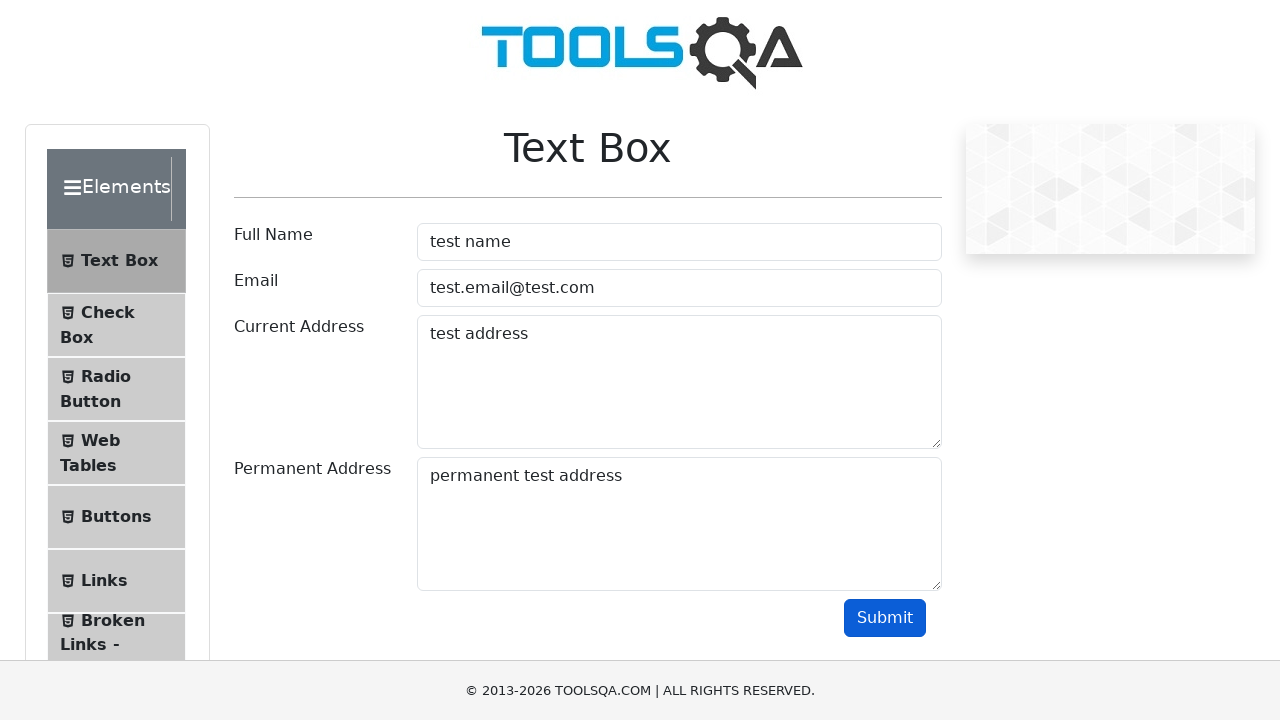

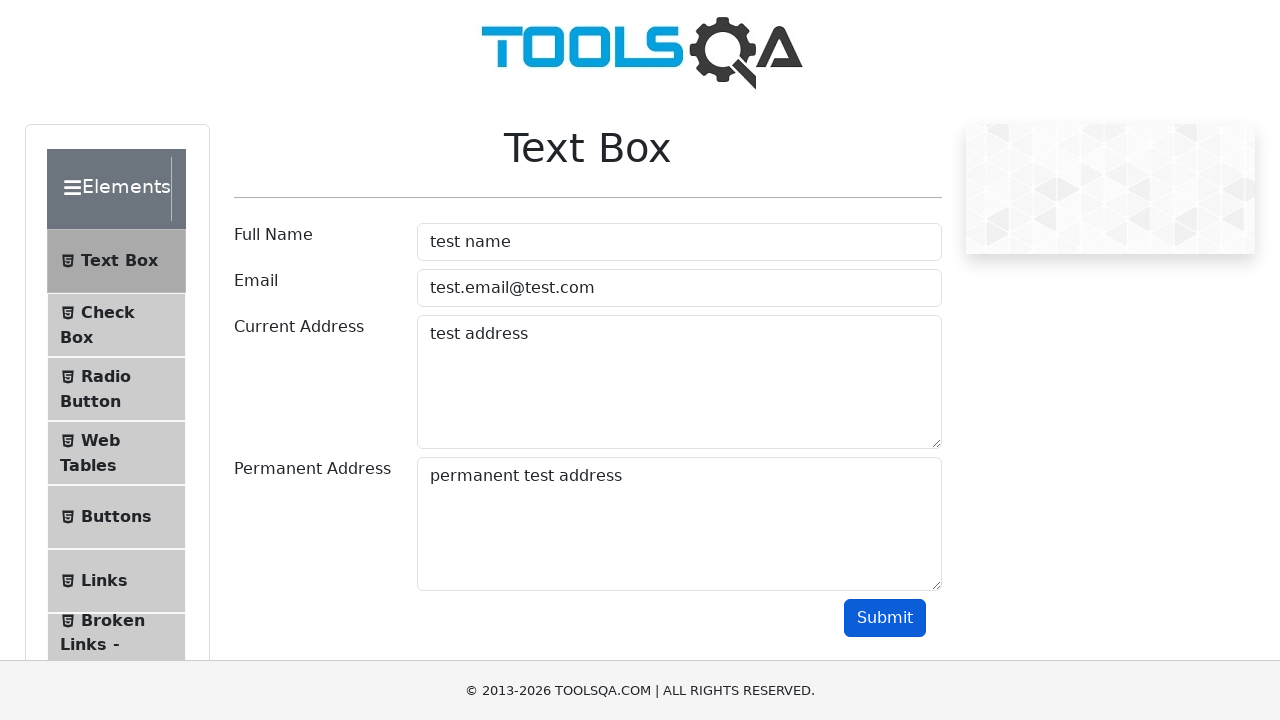